Tests date picker by entering a date and pressing enter

Starting URL: https://formy-project.herokuapp.com/datepicker

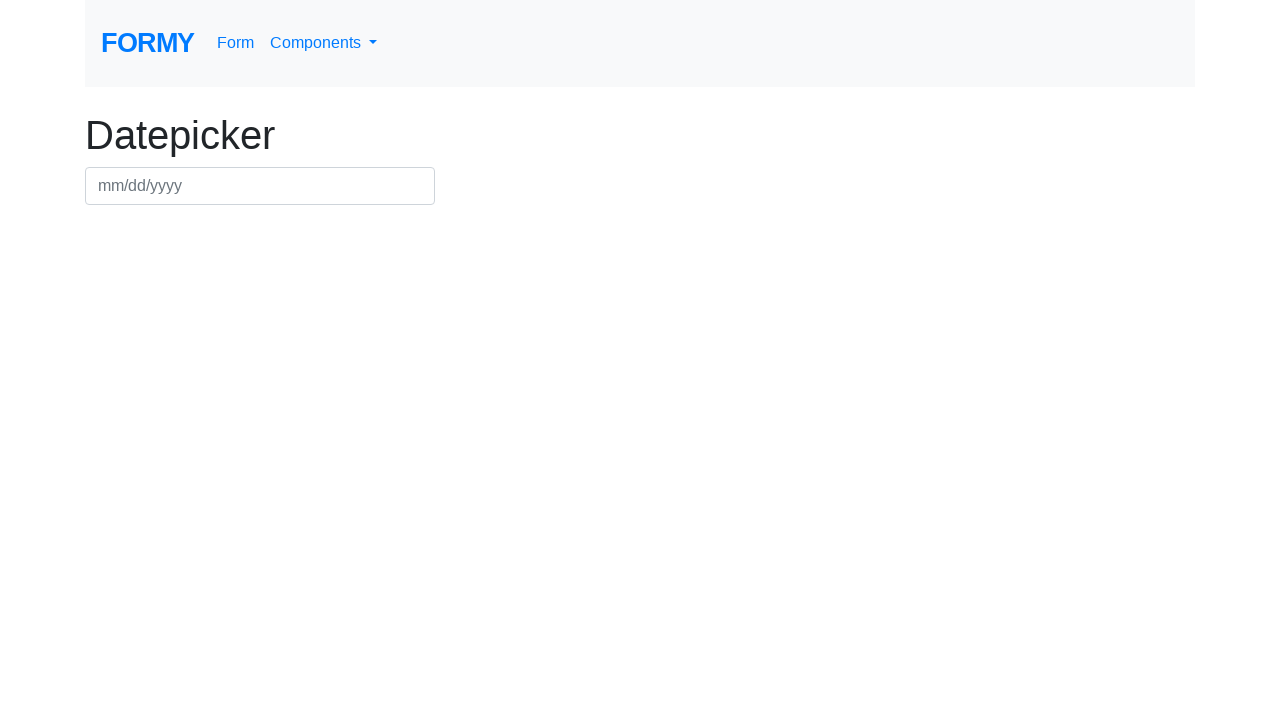

Filled date picker field with '02/04/2022' on #datepicker
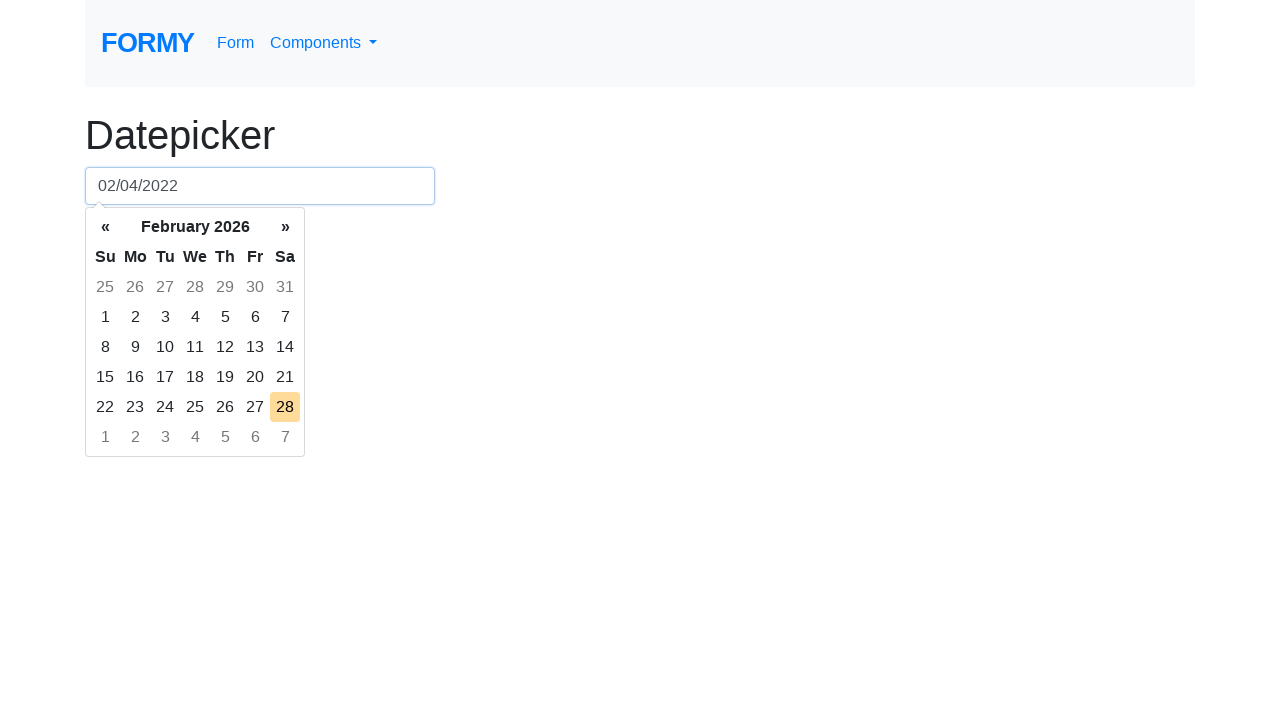

Pressed Enter to confirm date selection on #datepicker
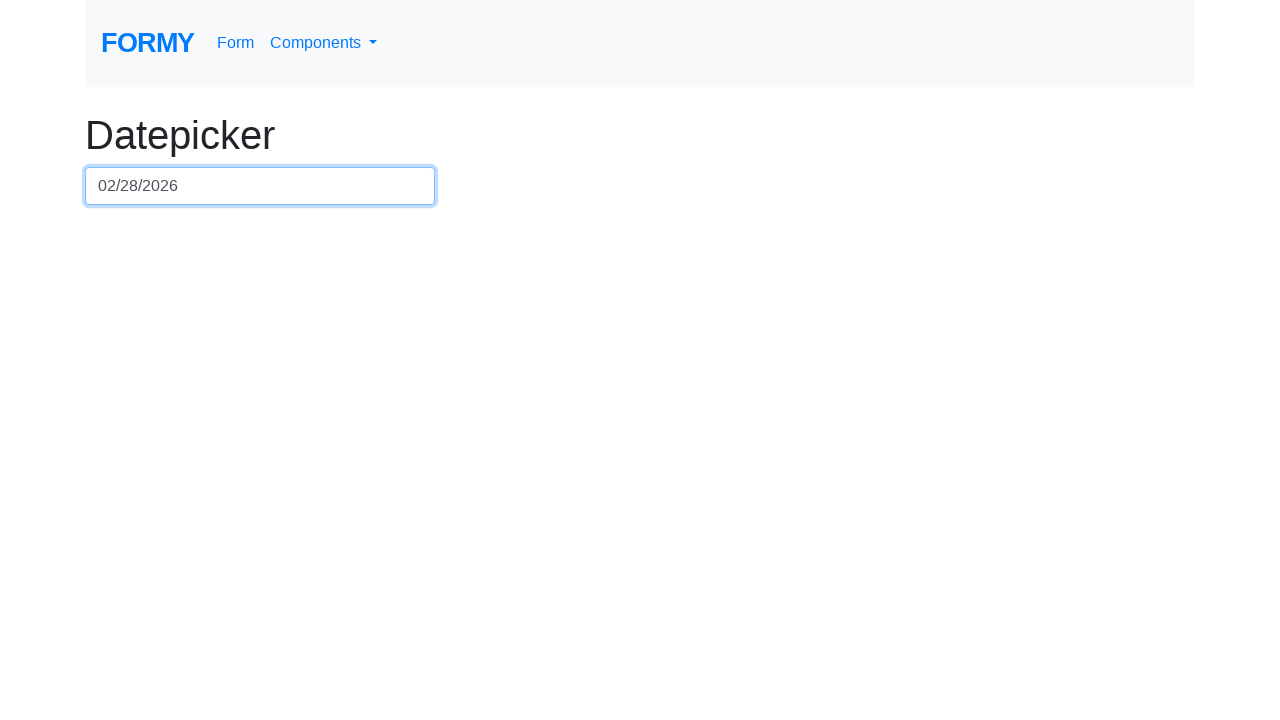

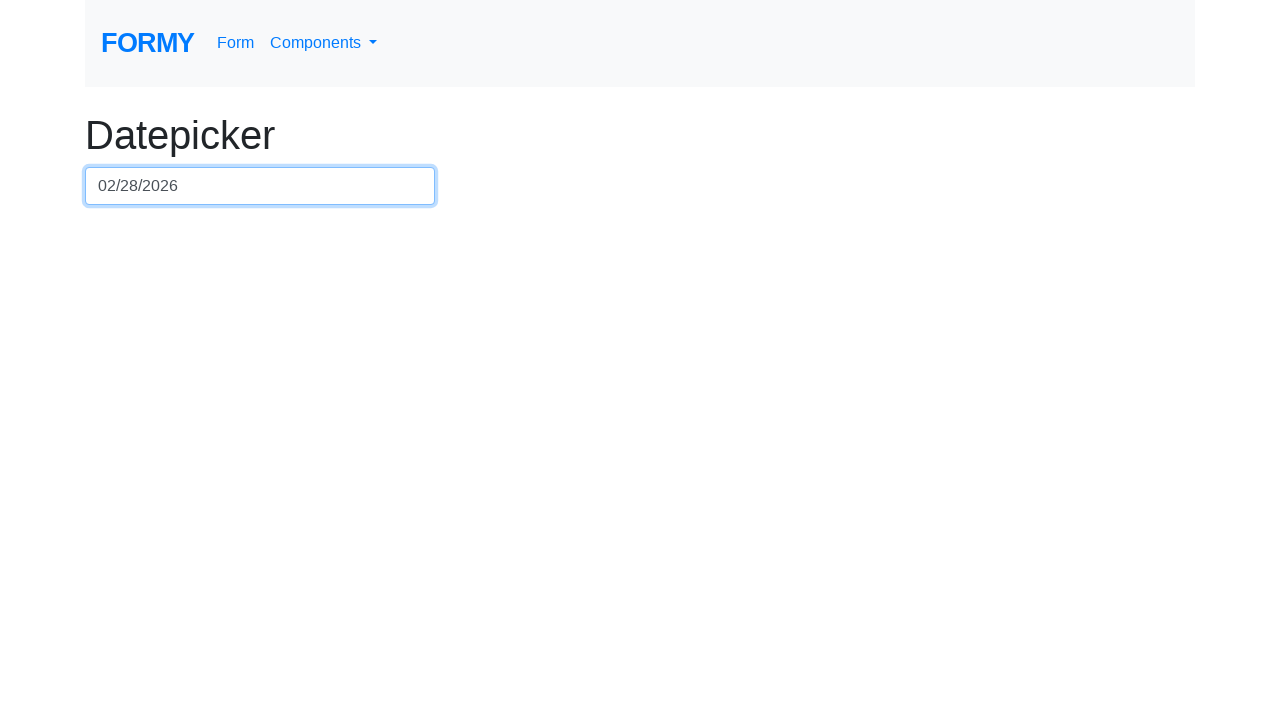